Tests hover functionality by hovering over user profiles and clicking view profile links

Starting URL: http://the-internet.herokuapp.com/hovers

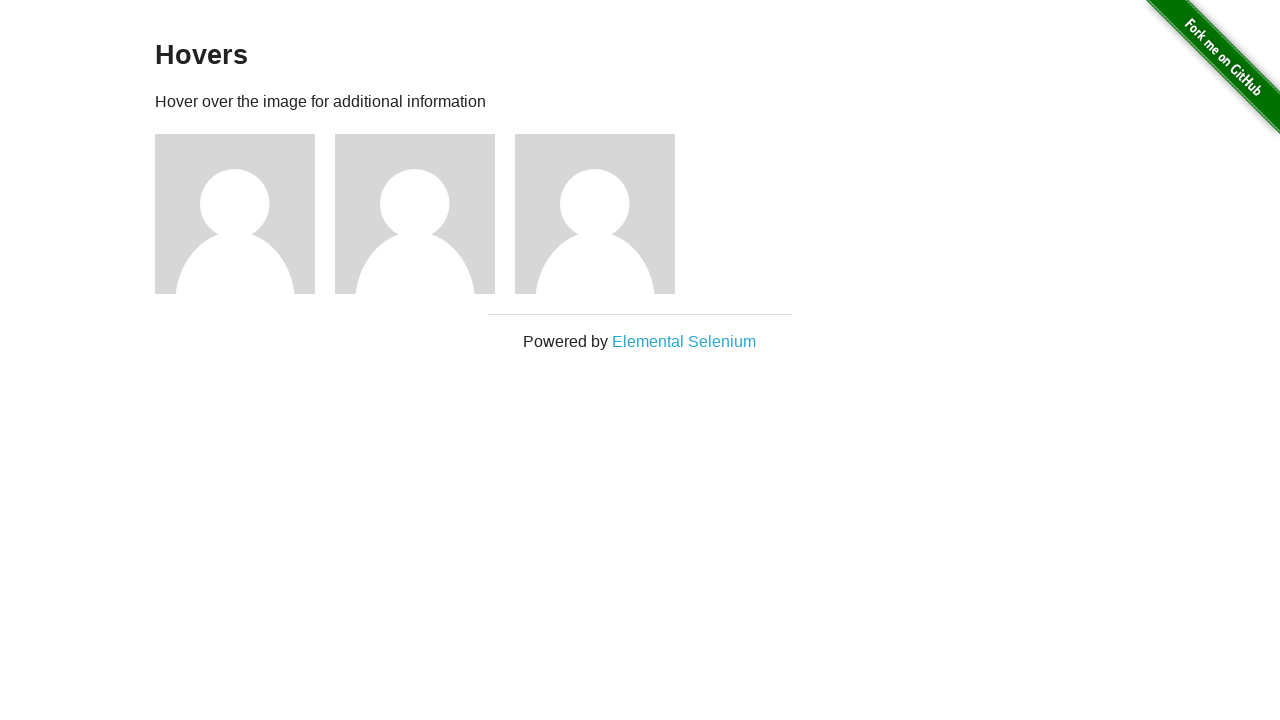

Waited for 'Hovers' text to load on page
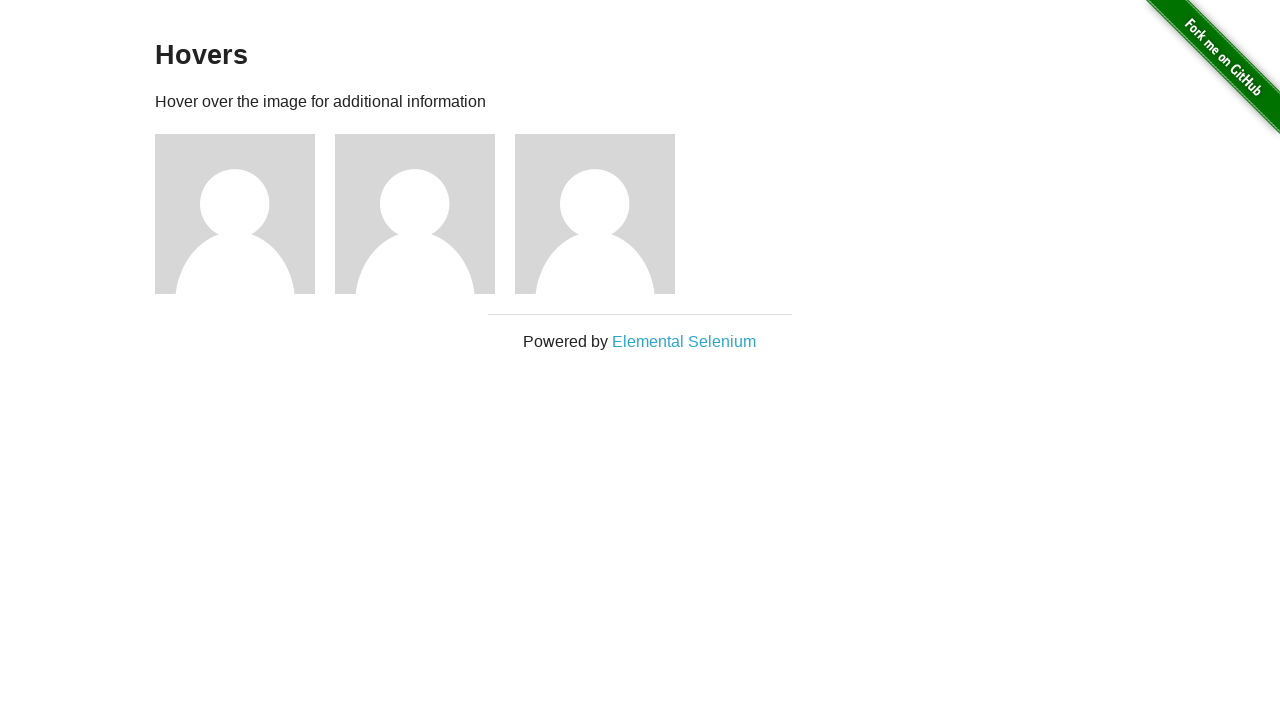

Hovered over first user profile at (245, 214) on div.example > div:nth-child(3)
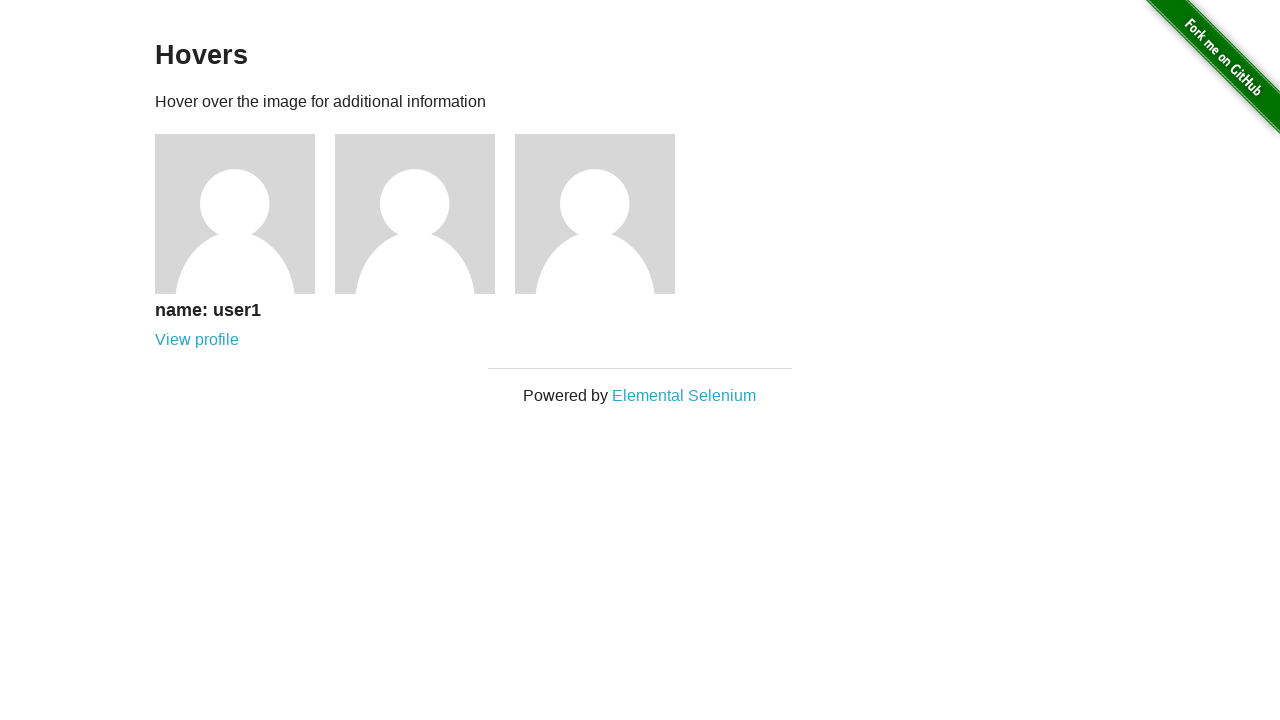

Clicked 'View profile' link for first user at (197, 340) on div.example > div:nth-child(3) a:has-text('View profile')
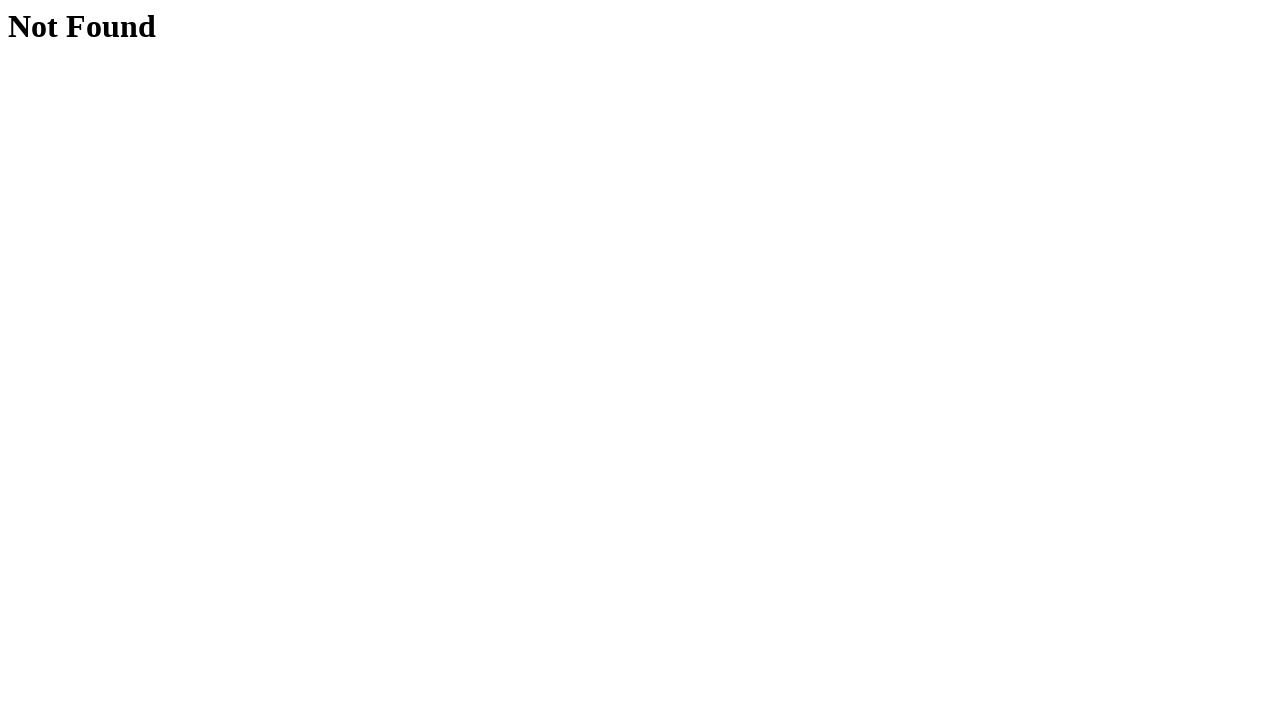

Verified navigation to user profile page (users/1)
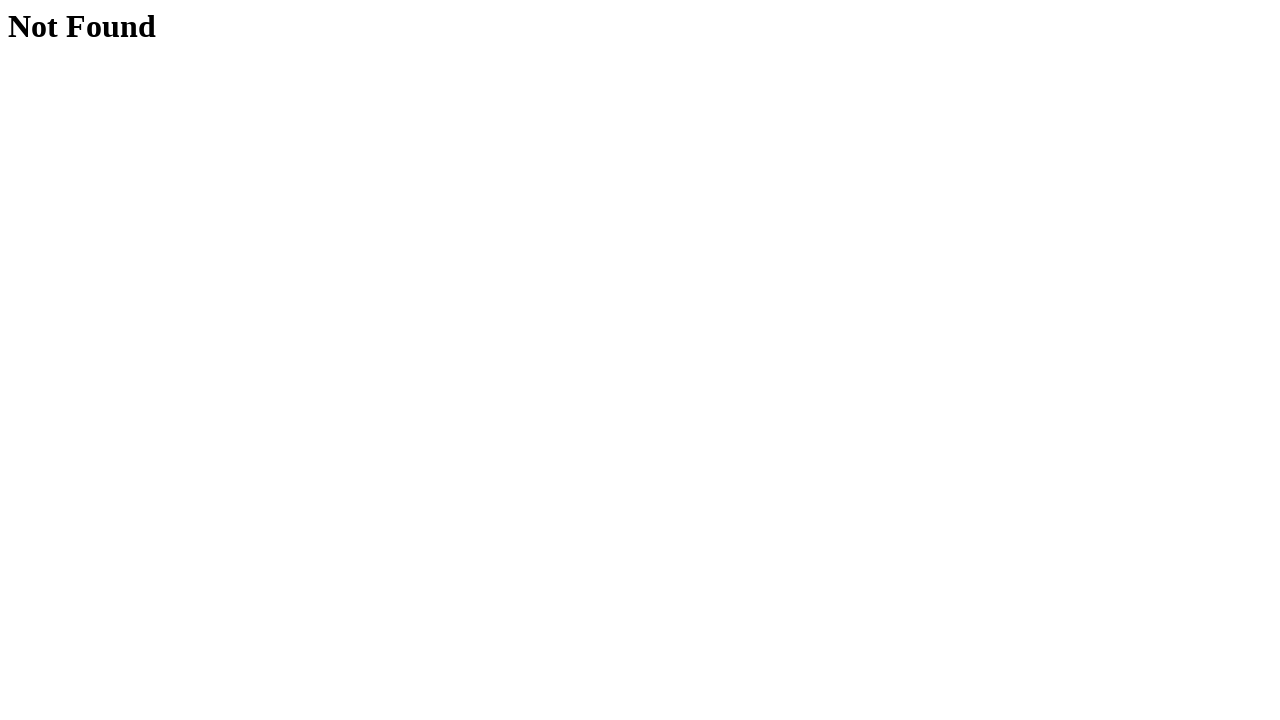

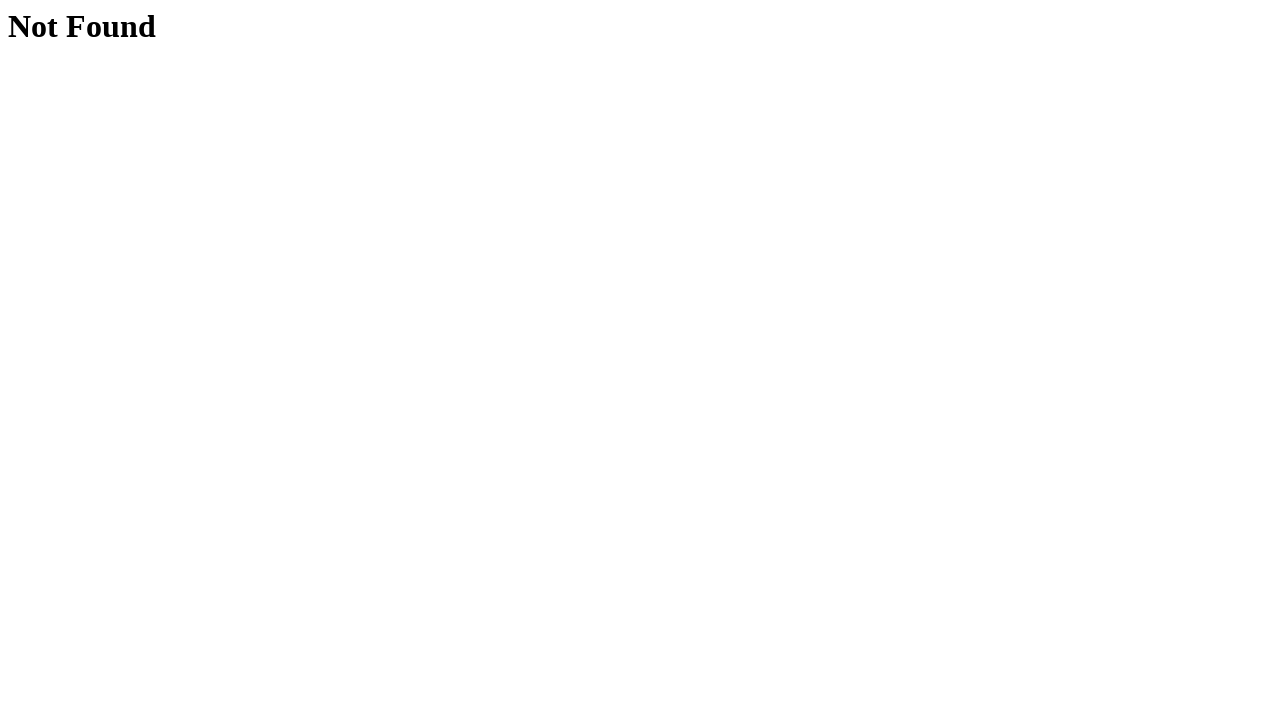